Tests filtering todos by Active status and using browser back button navigation

Starting URL: https://demo.playwright.dev/todomvc

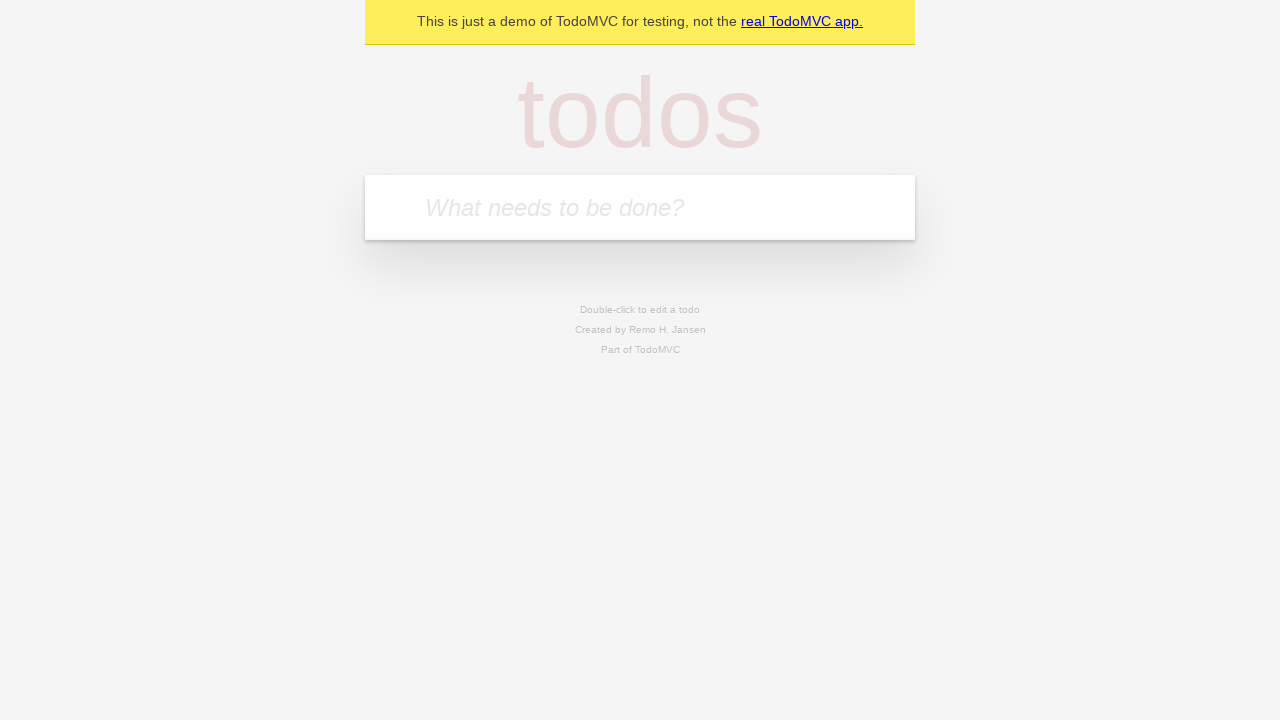

Filled todo input with 'buy some cheese' on internal:attr=[placeholder="What needs to be done?"i]
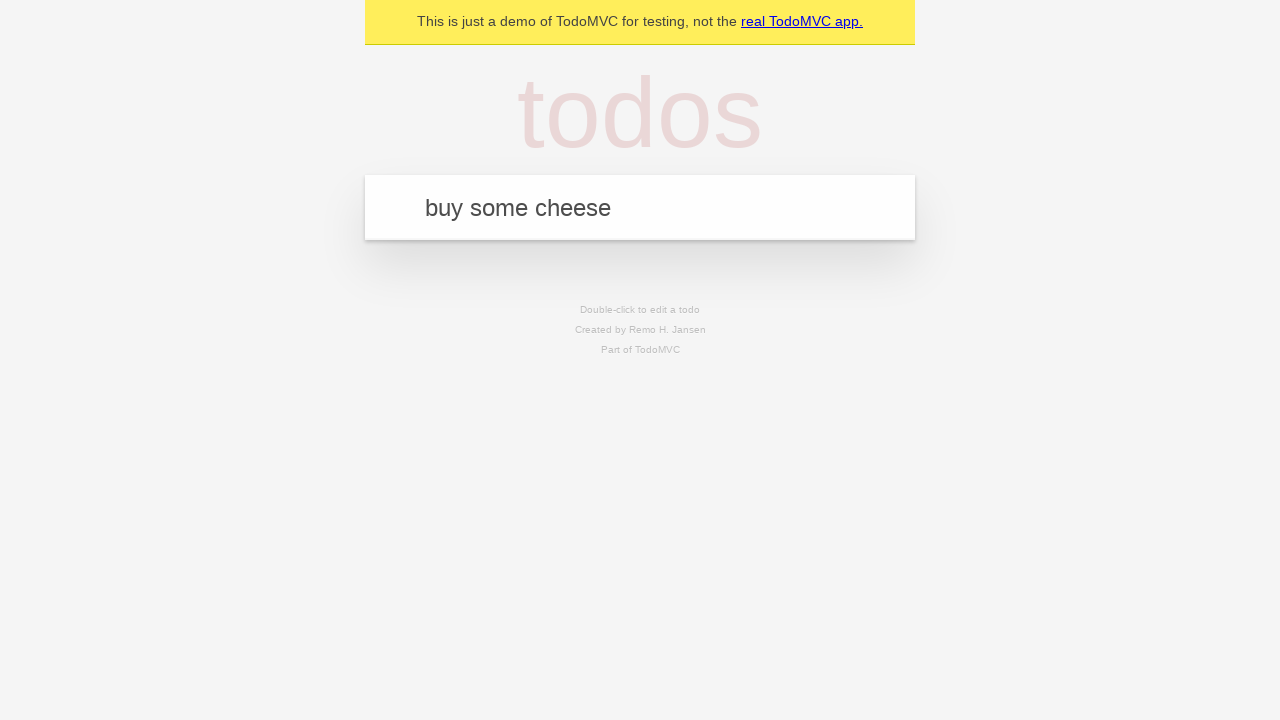

Pressed Enter to create first todo on internal:attr=[placeholder="What needs to be done?"i]
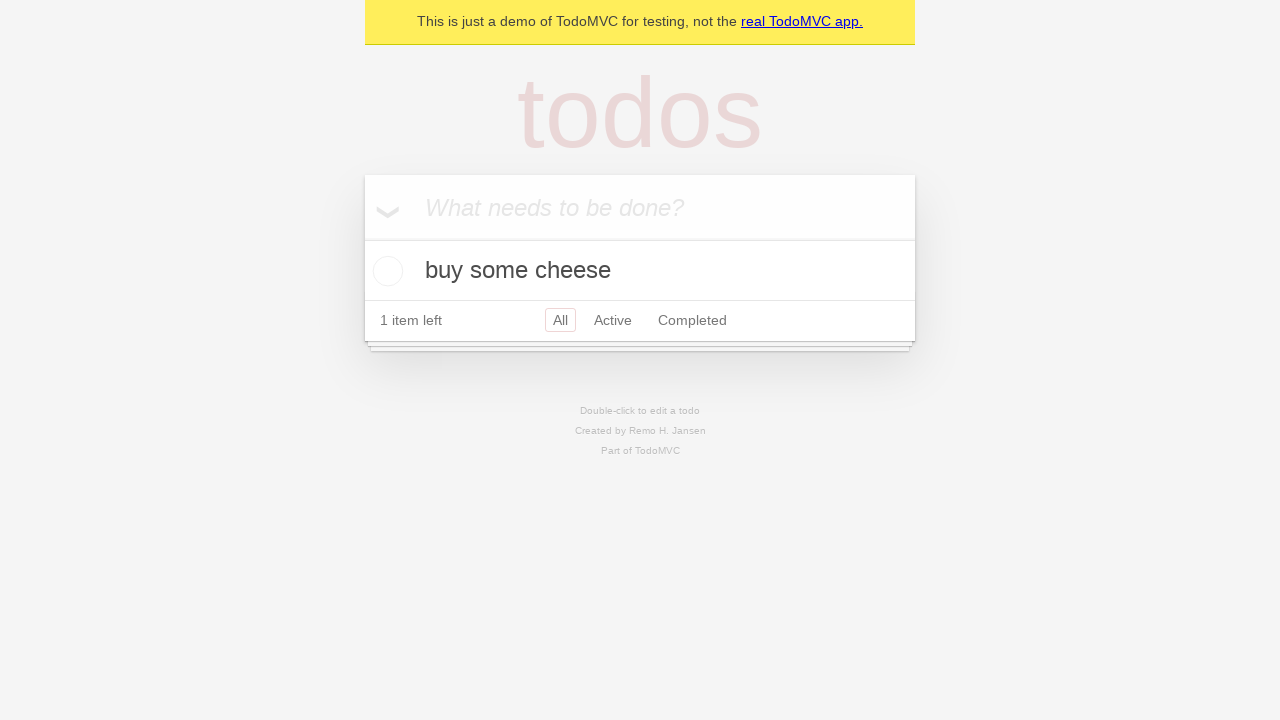

Filled todo input with 'feed the cat' on internal:attr=[placeholder="What needs to be done?"i]
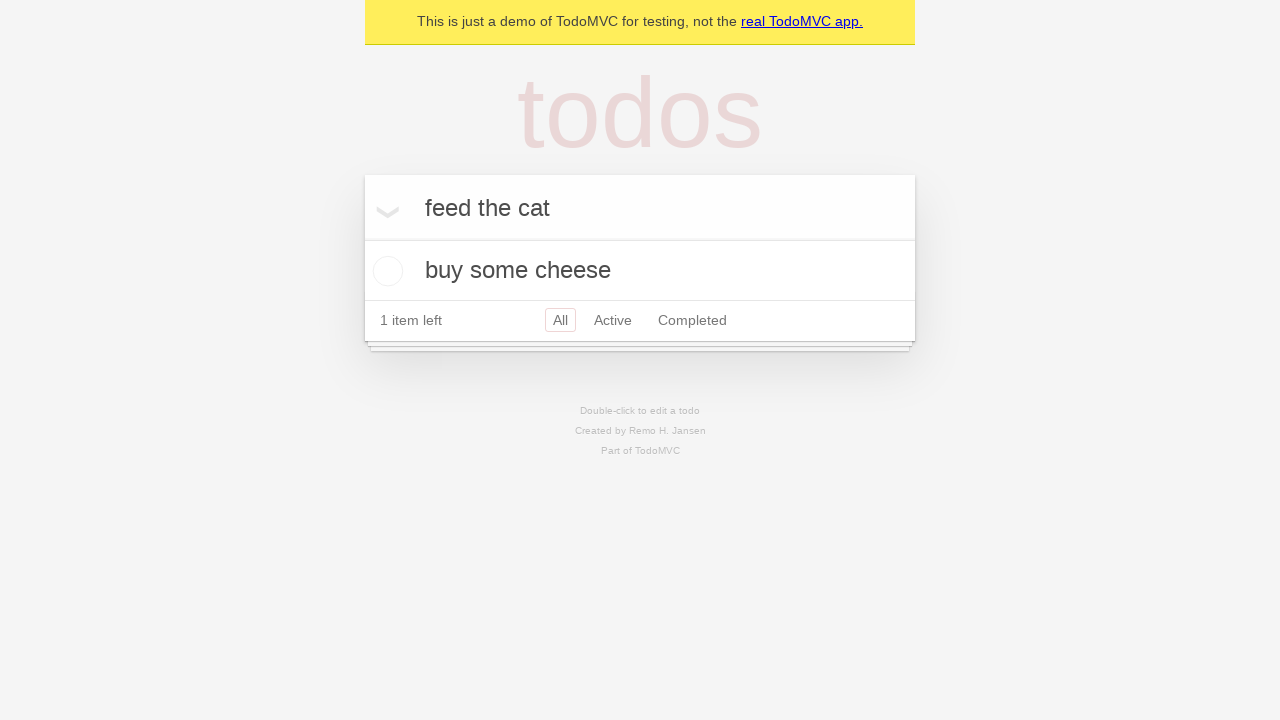

Pressed Enter to create second todo on internal:attr=[placeholder="What needs to be done?"i]
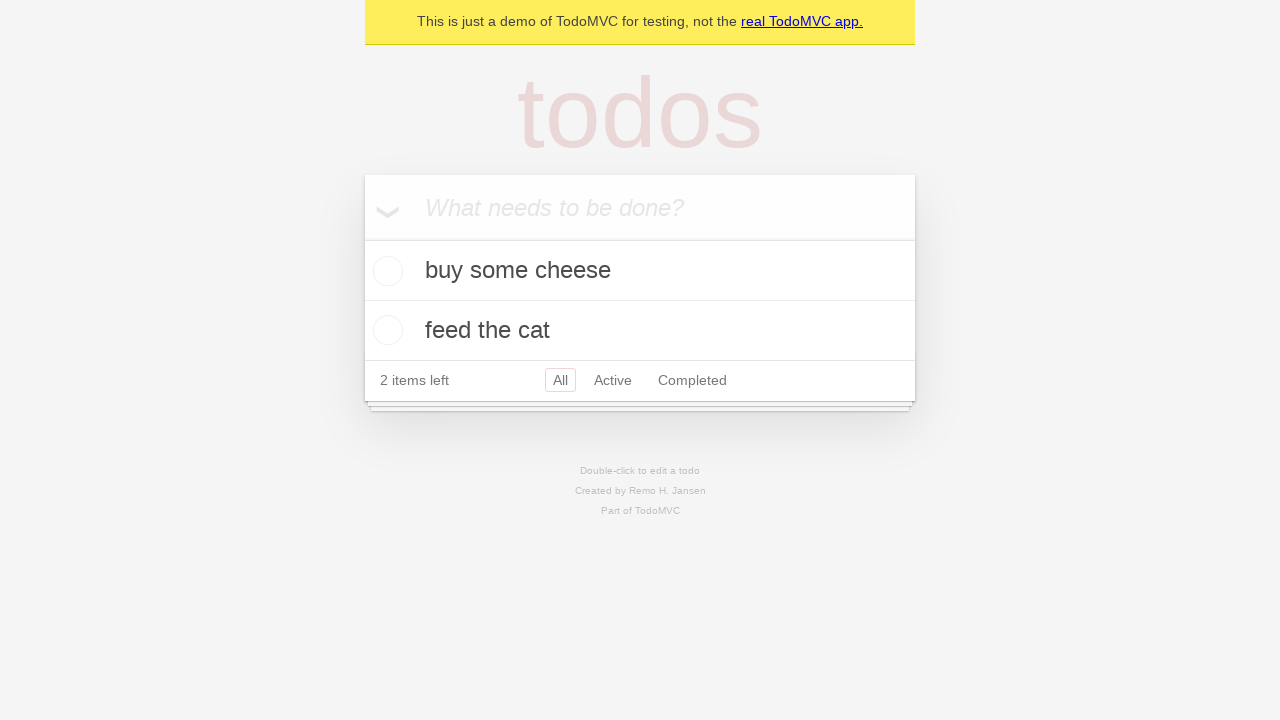

Filled todo input with 'book a doctors appointment' on internal:attr=[placeholder="What needs to be done?"i]
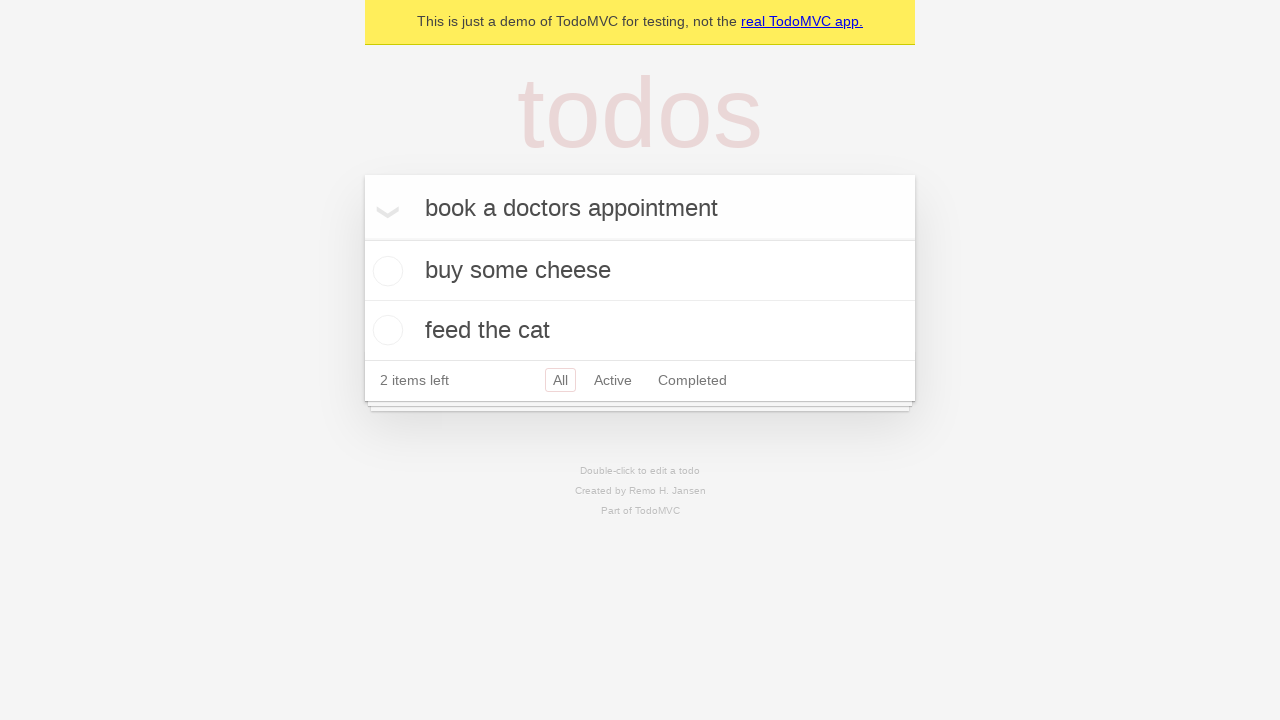

Pressed Enter to create third todo on internal:attr=[placeholder="What needs to be done?"i]
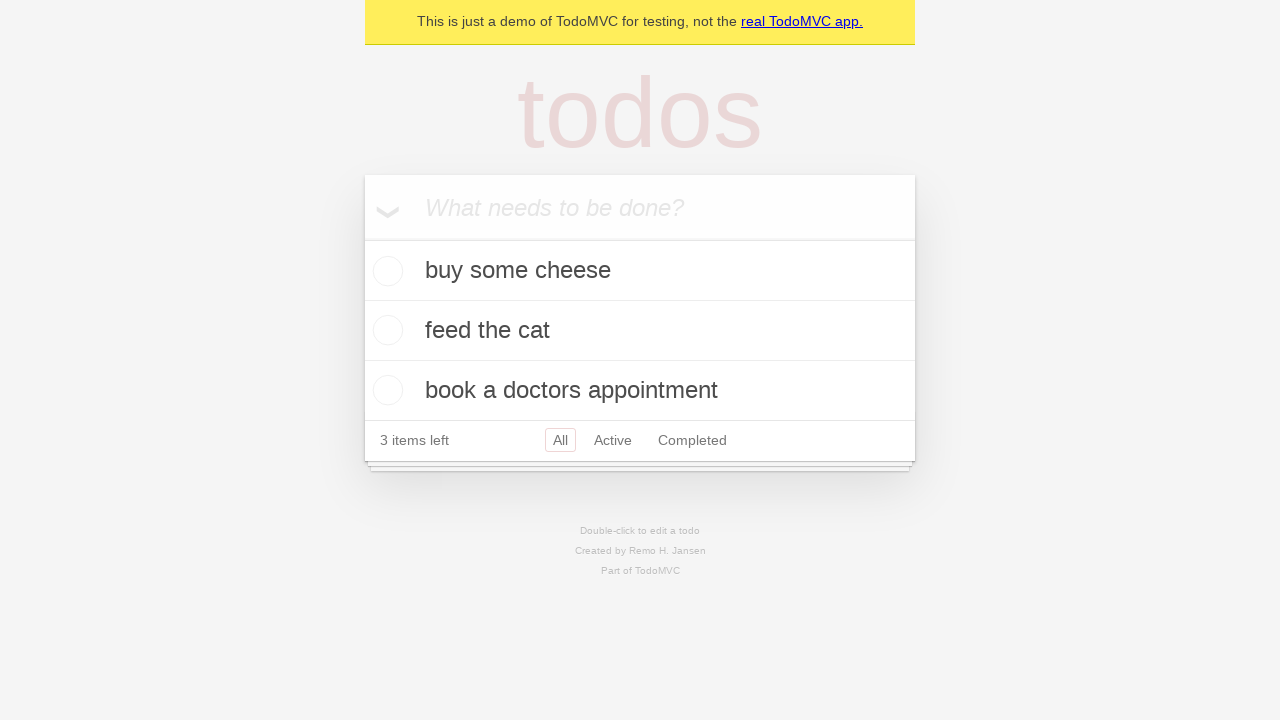

Checked second todo item 'feed the cat' as completed at (385, 330) on internal:testid=[data-testid="todo-item"s] >> nth=1 >> internal:role=checkbox
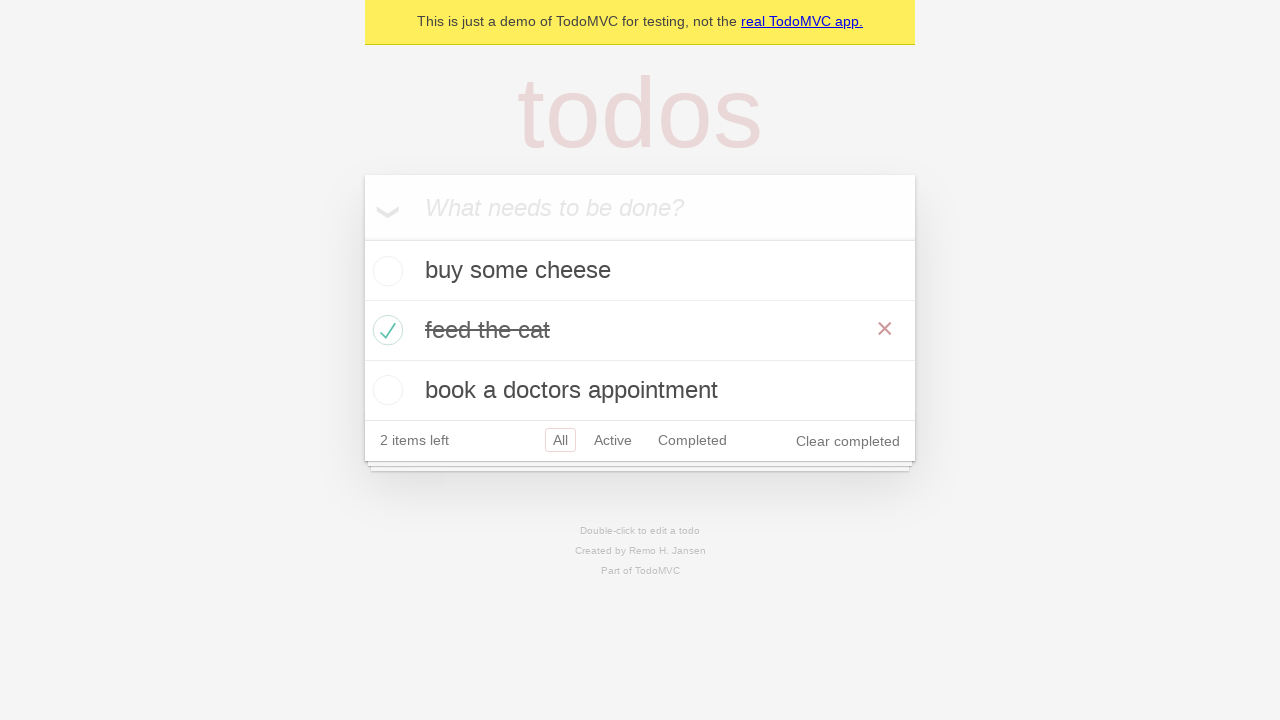

Clicked 'All' filter to show all todos at (560, 440) on internal:role=link[name="All"i]
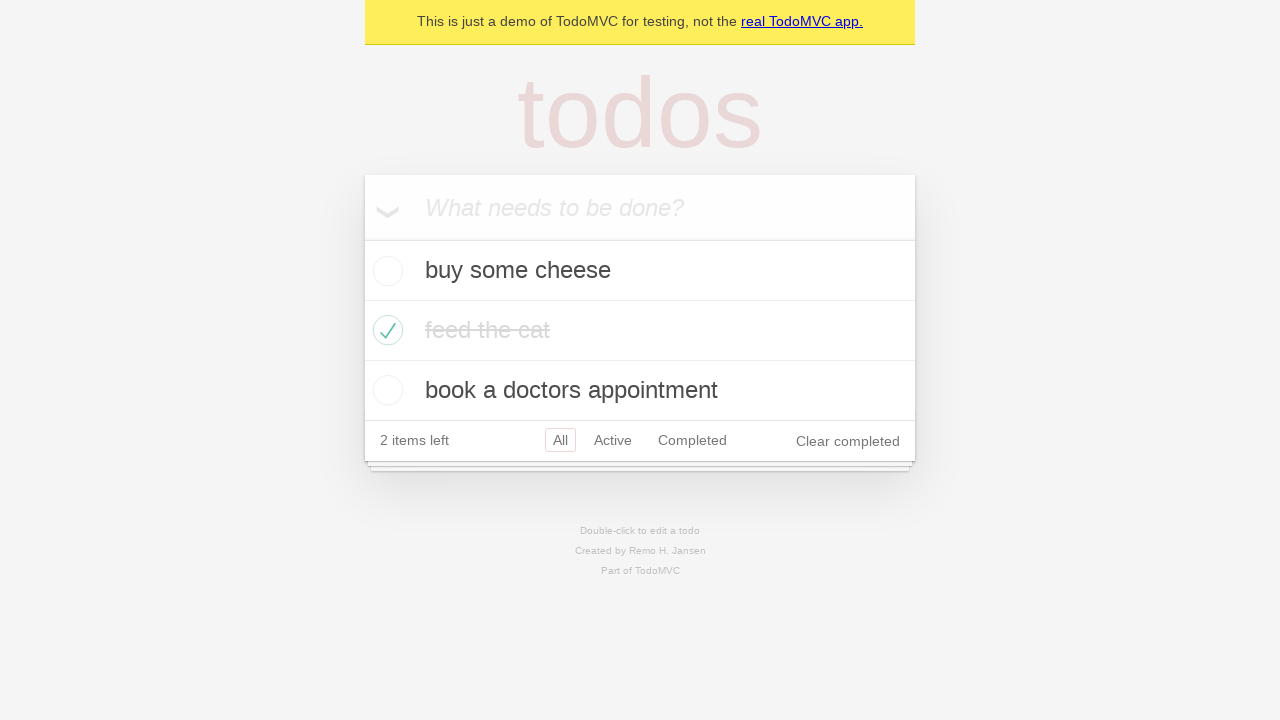

Clicked 'Active' filter to show only active todos at (613, 440) on internal:role=link[name="Active"i]
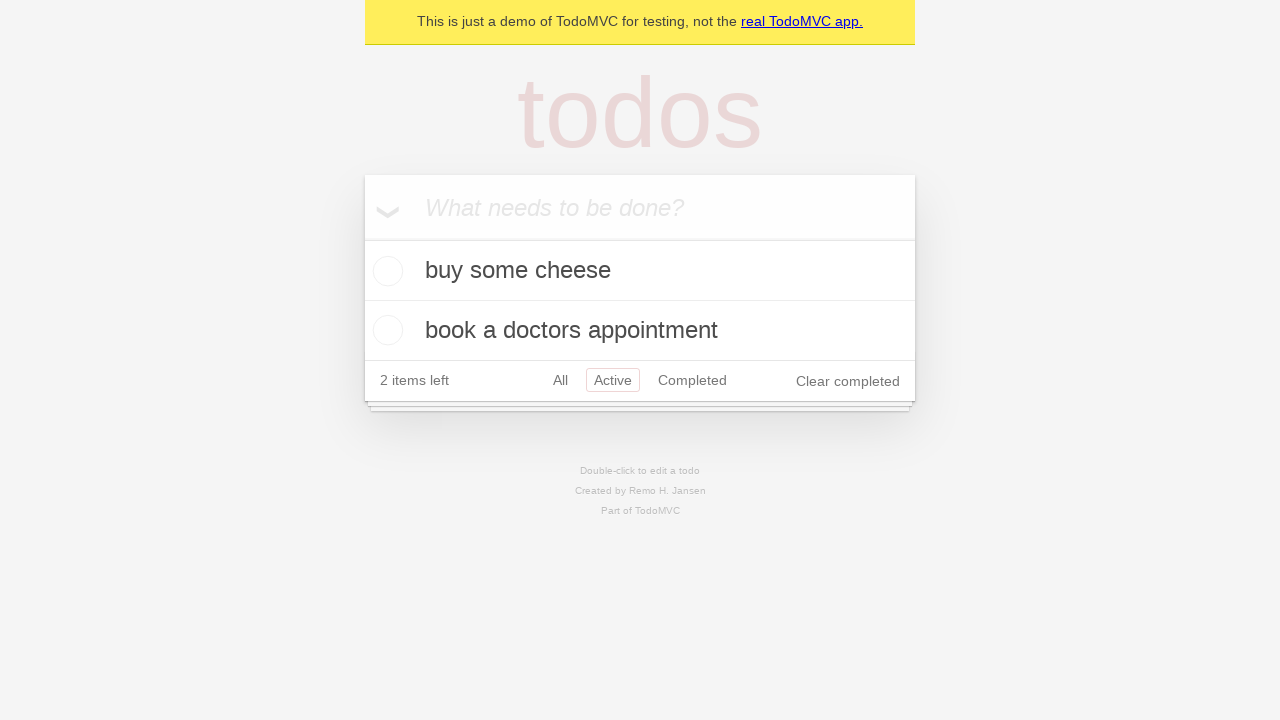

Clicked 'Completed' filter to show only completed todos at (692, 380) on internal:role=link[name="Completed"i]
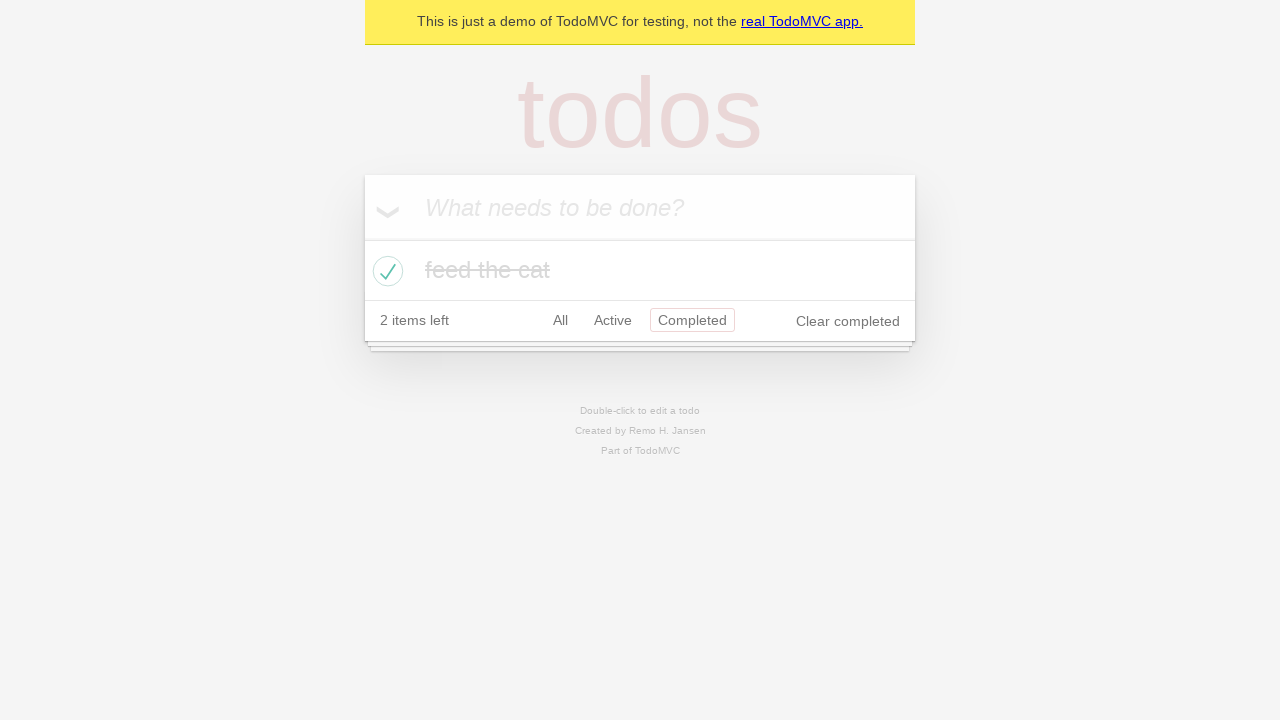

Navigated back using browser back button to 'Active' filter view
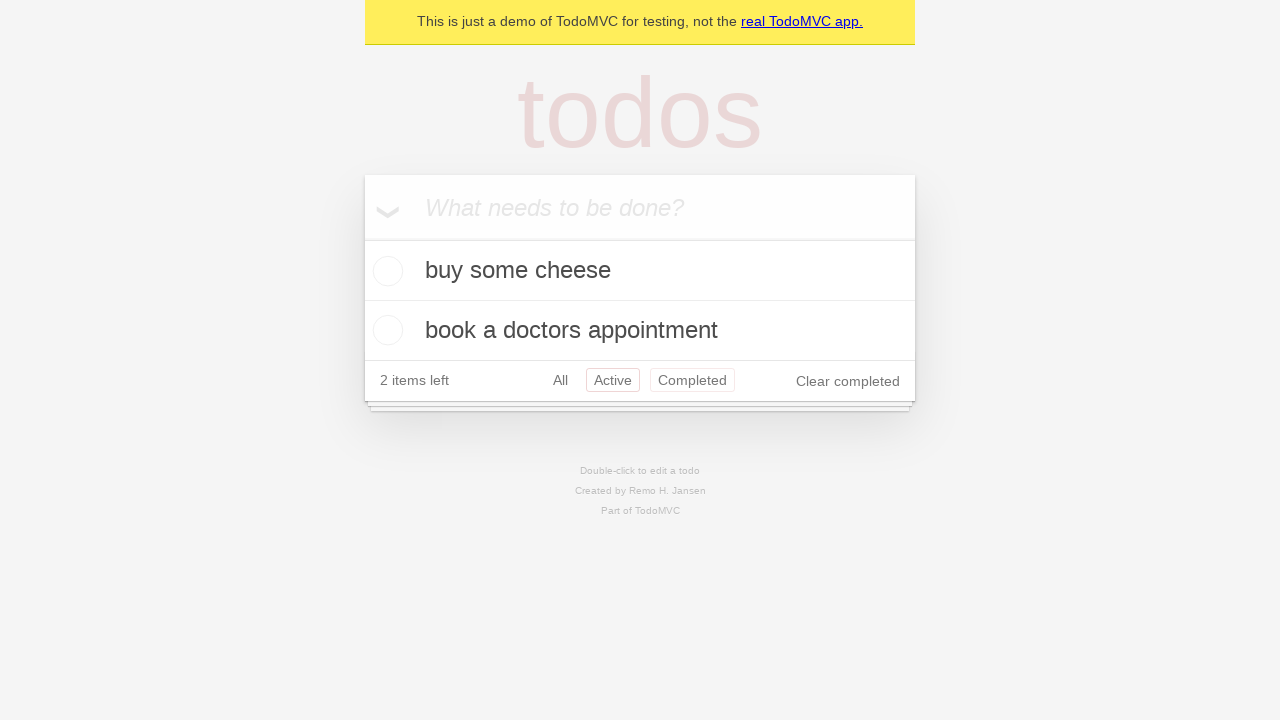

Navigated back using browser back button to 'All' filter view
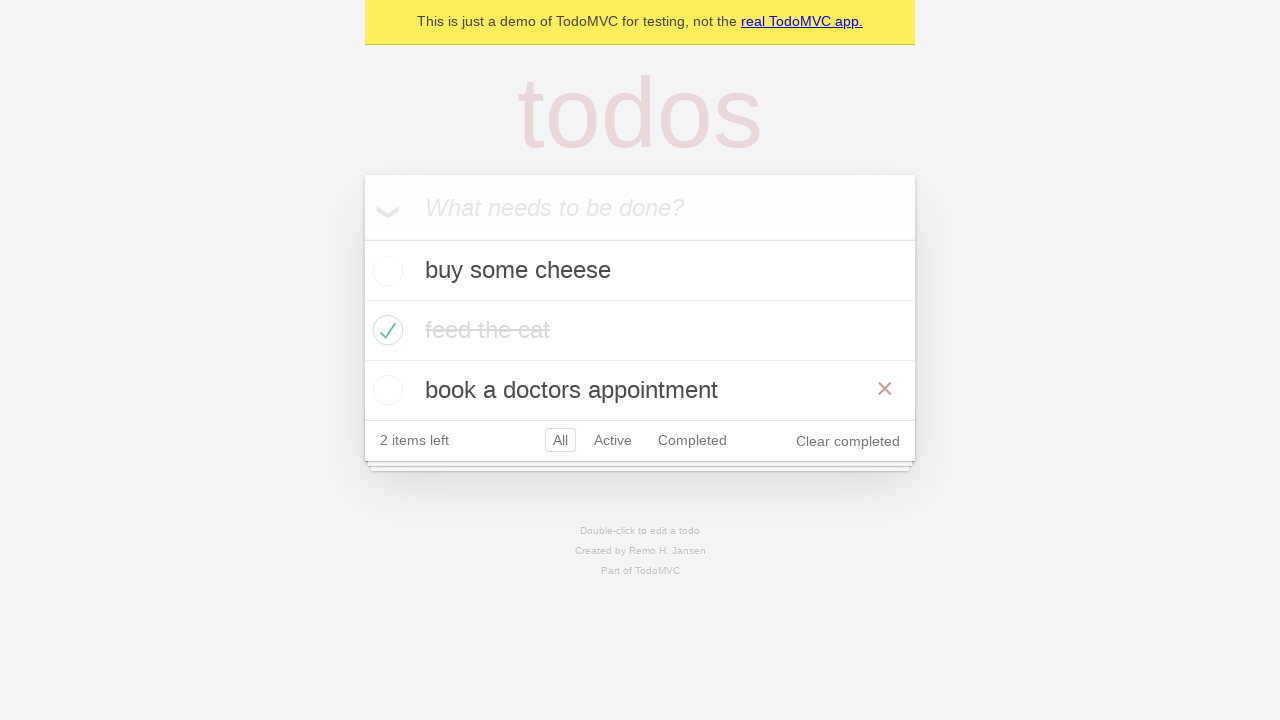

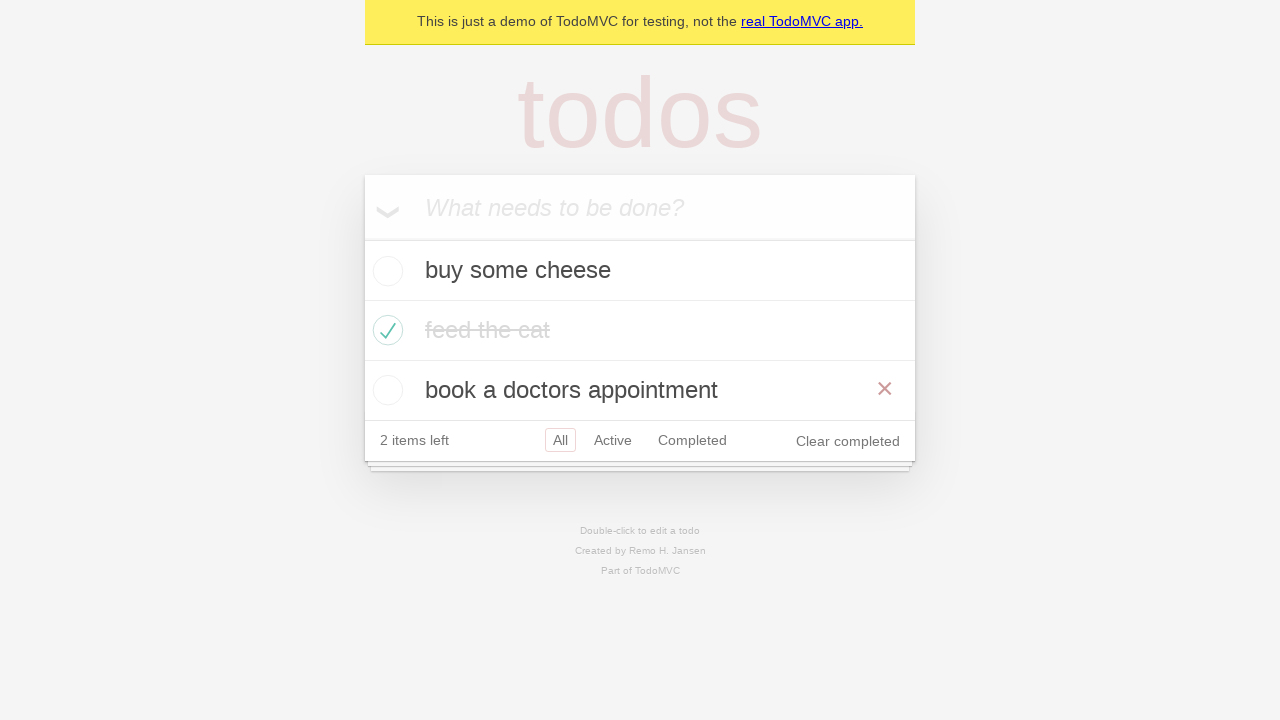